Tests a searchable dropdown selection component by searching for a country name, selecting it, and verifying the selection was applied correctly

Starting URL: https://react.semantic-ui.com/maximize/dropdown-example-search-selection

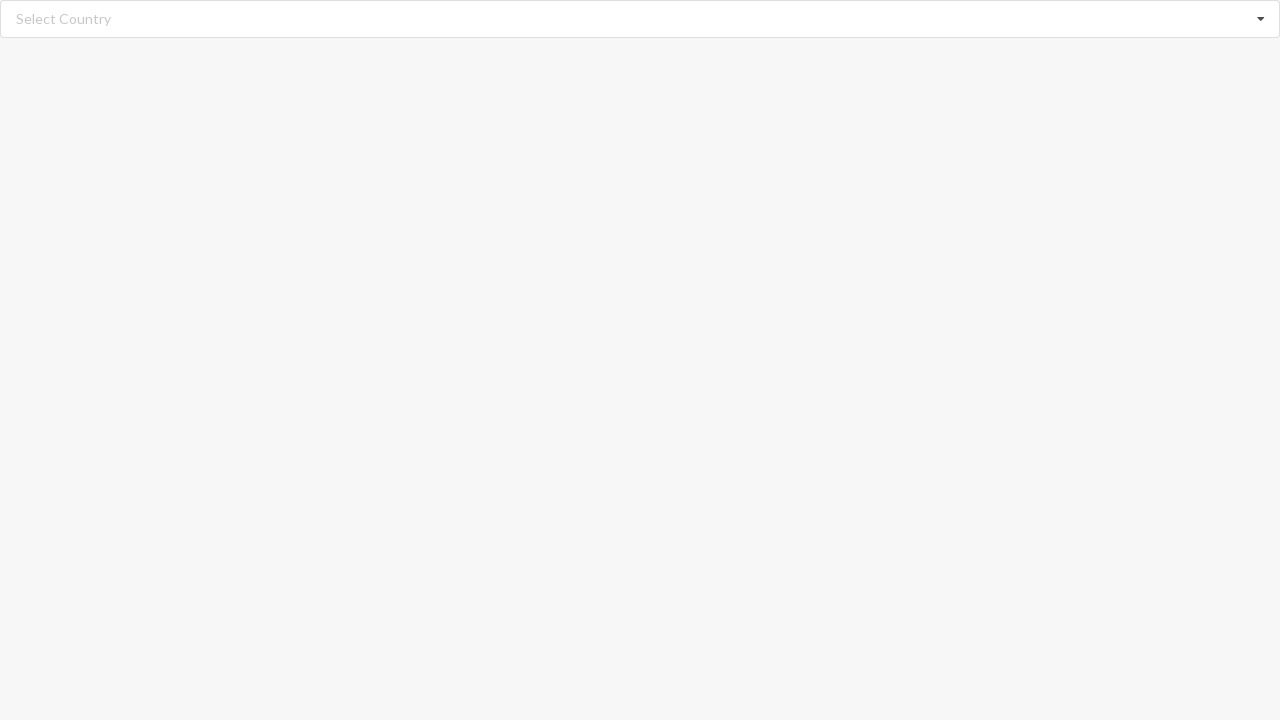

Clicked on the search input to open the dropdown at (641, 19) on xpath=//input[@class='search']
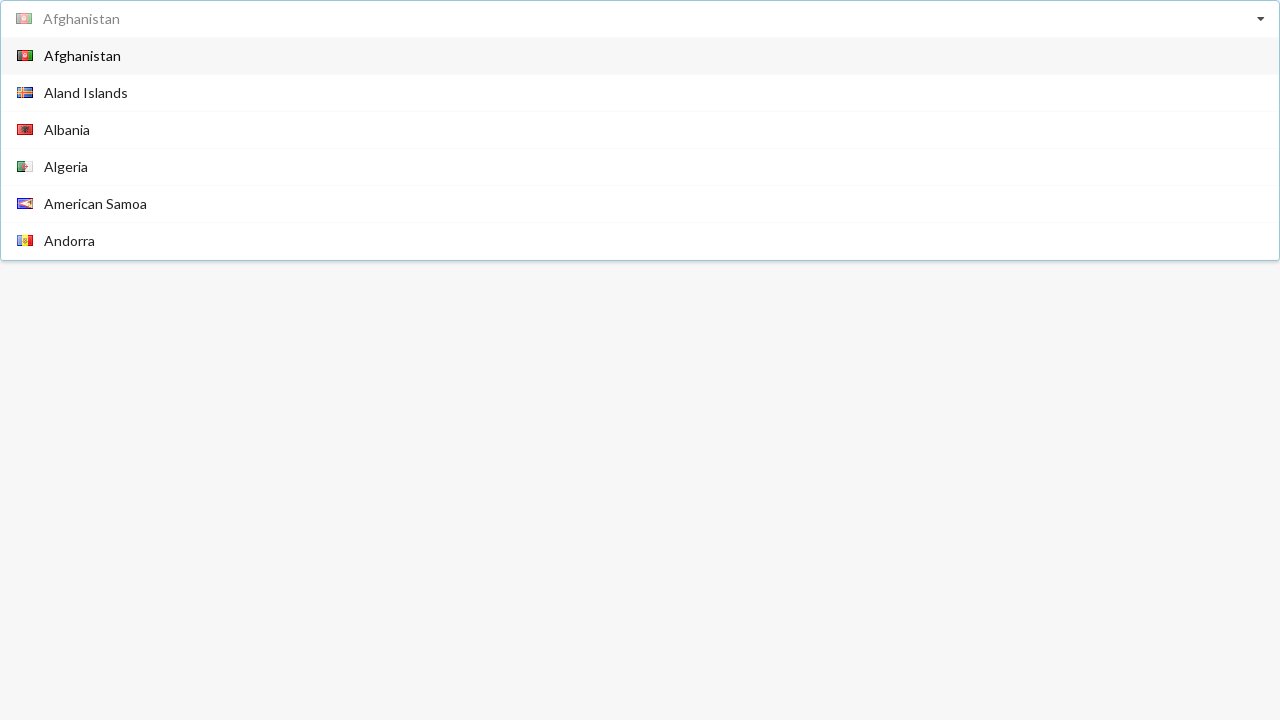

Typed 'Benin' into the search field on //input[@class='search']
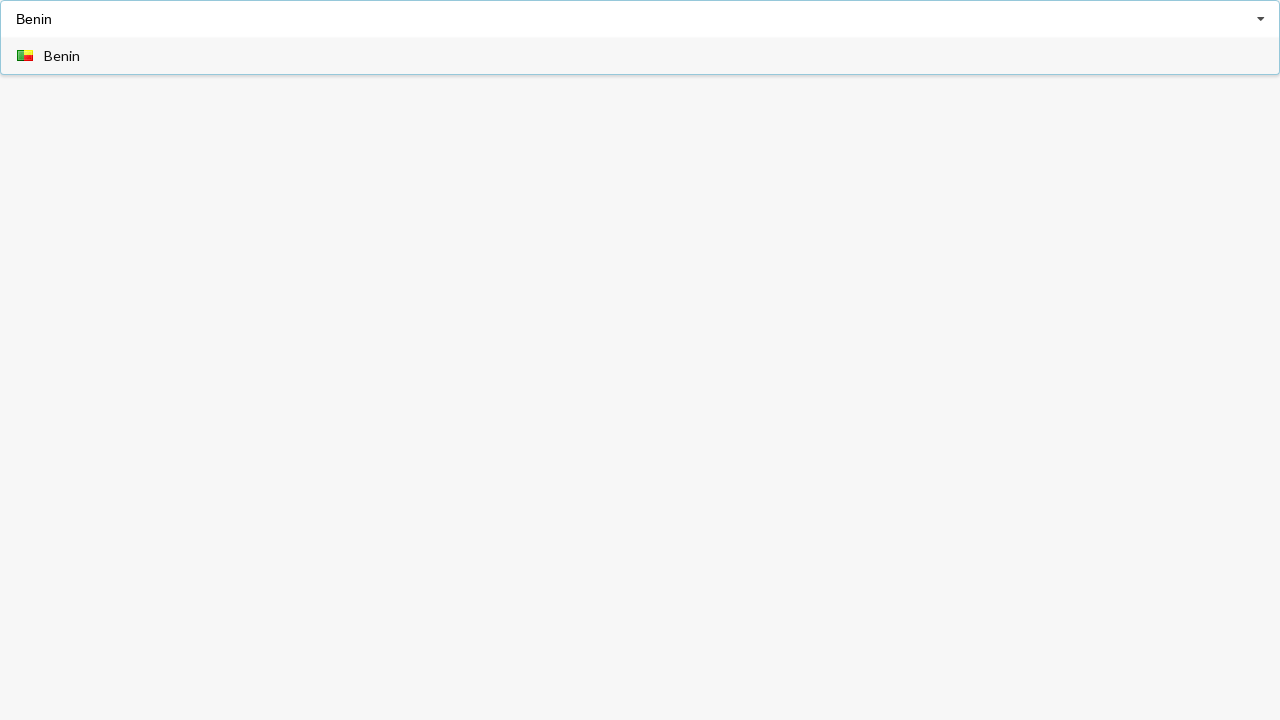

Pressed Enter to select the Benin option on //input[@class='search']
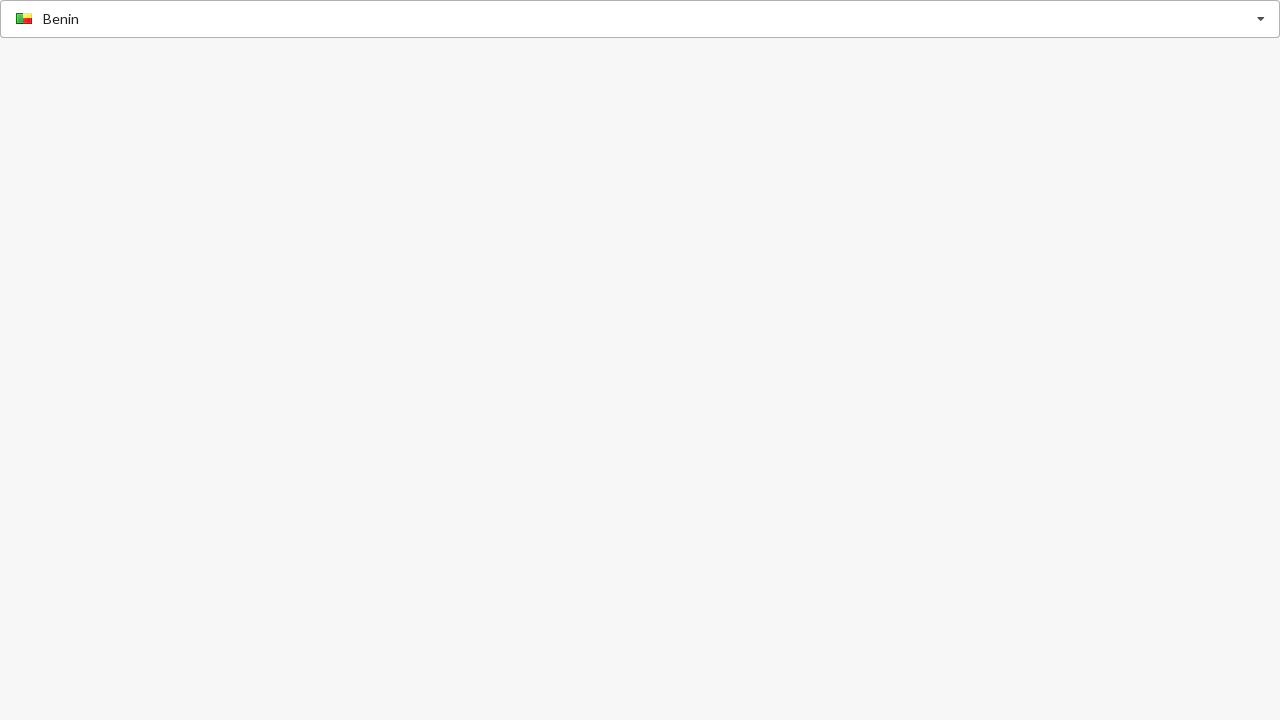

Waited for the selection display element to appear
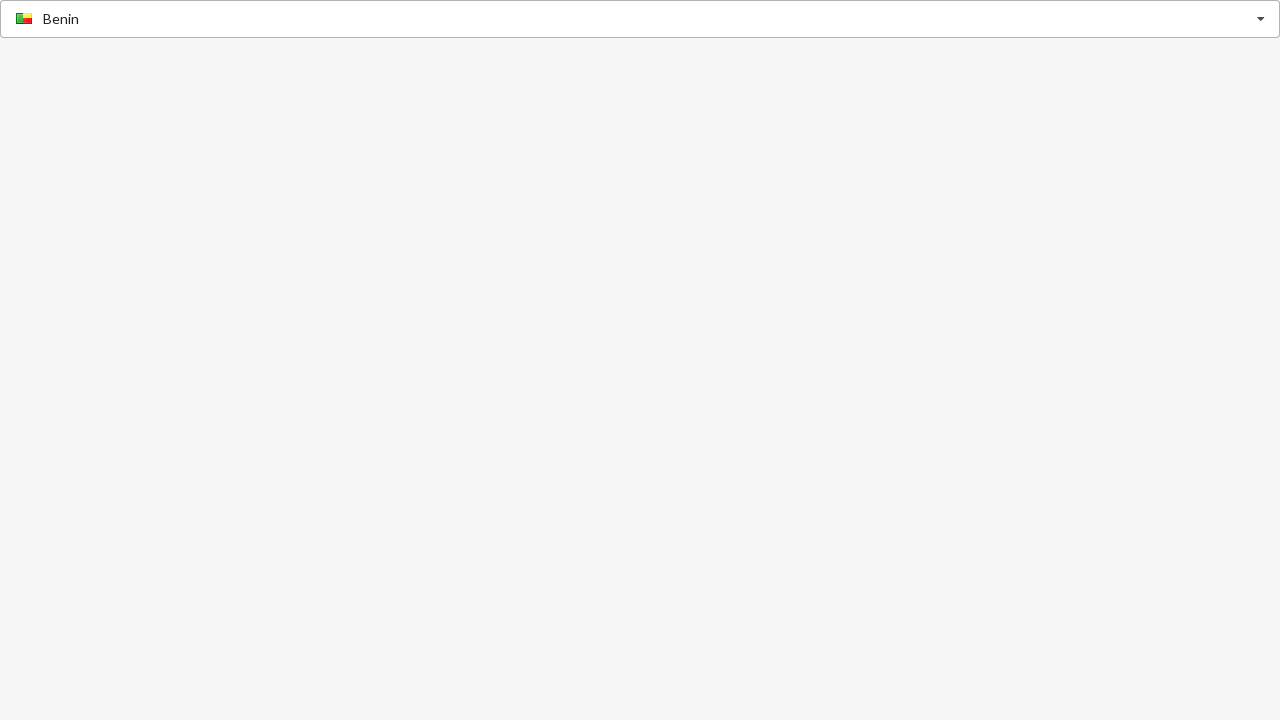

Retrieved selected text: 'Benin'
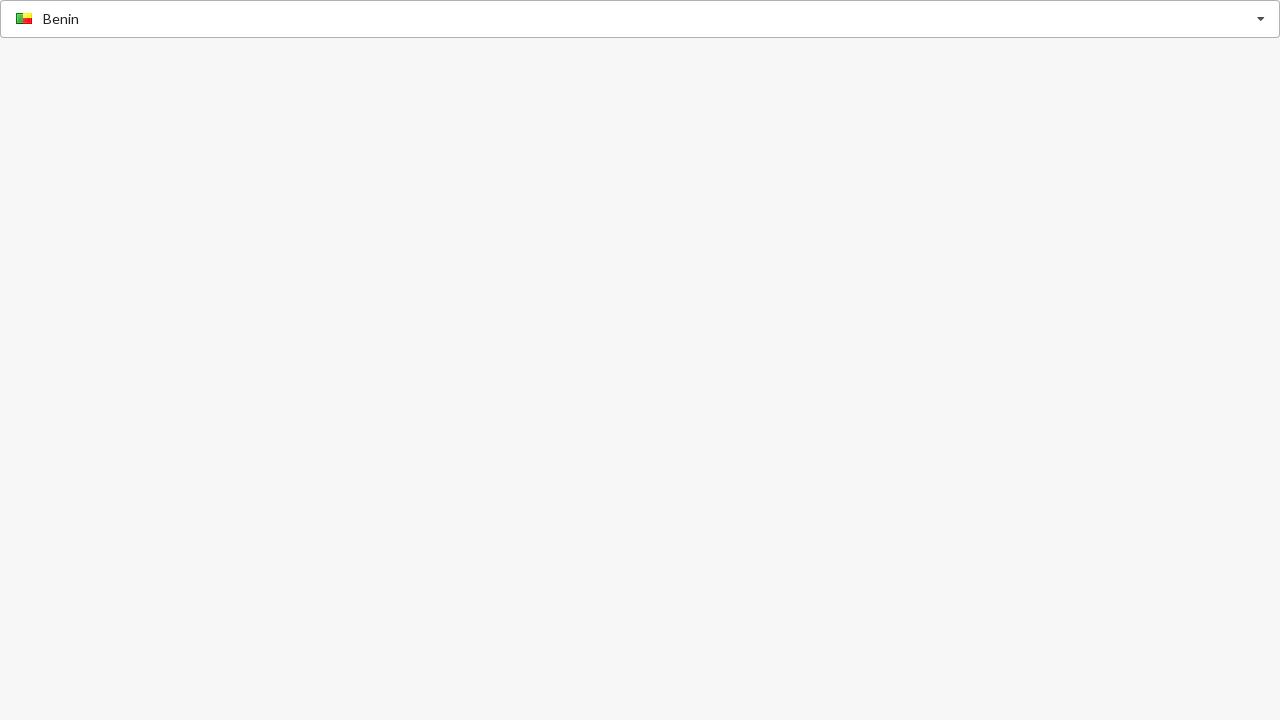

Verified that 'Benin' was correctly selected
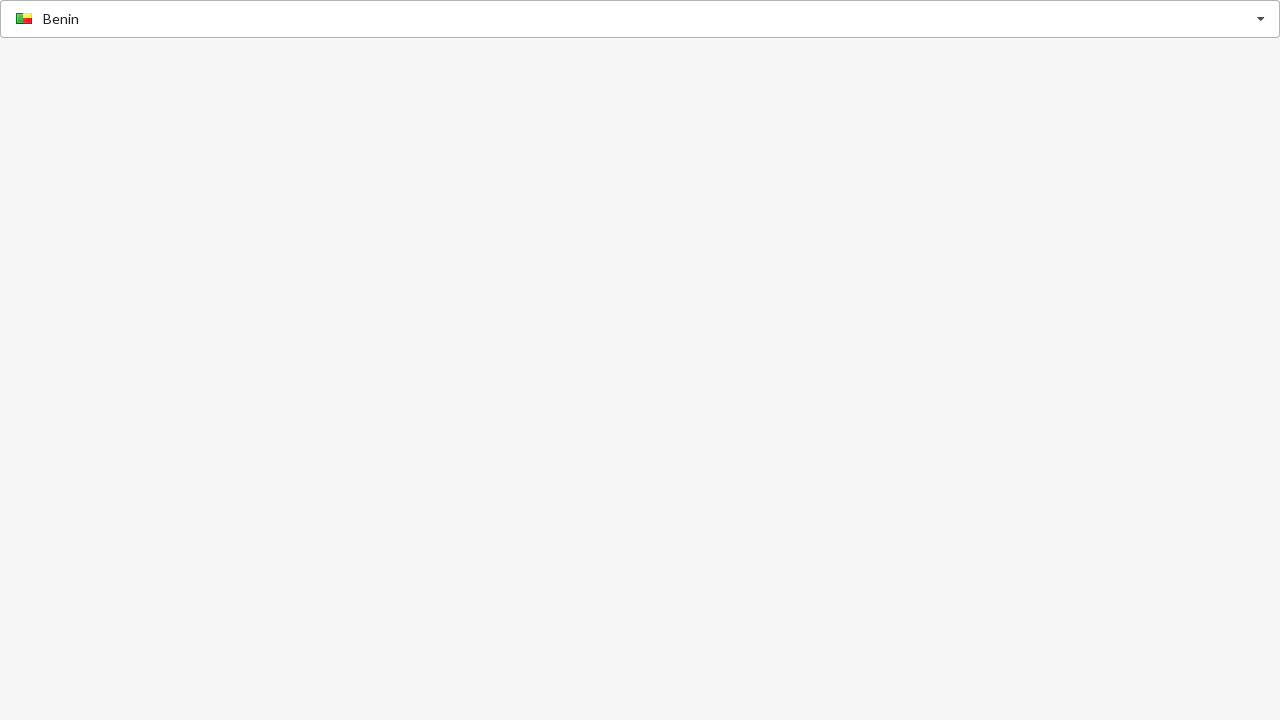

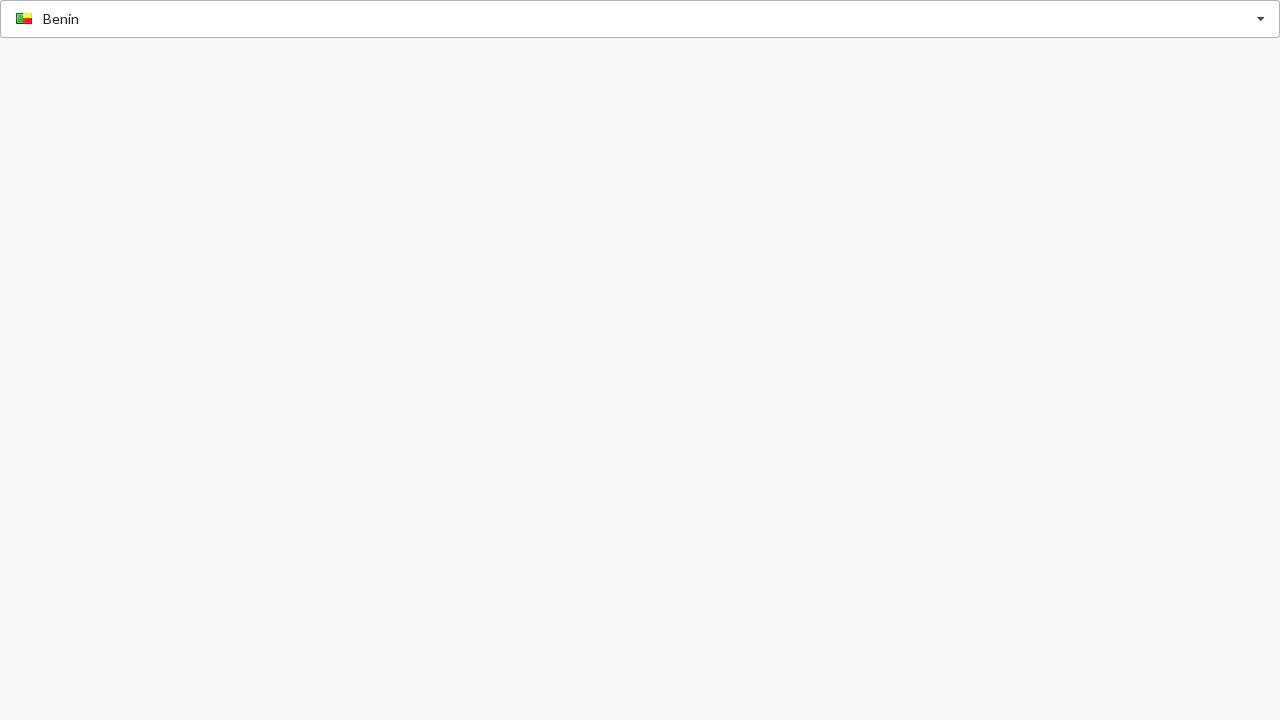